Tests filling out a practice registration form by entering personal details including first name, last name, email, gender, mobile number, date of birth, and selecting hobbies

Starting URL: https://demoqa.com/automation-practice-form

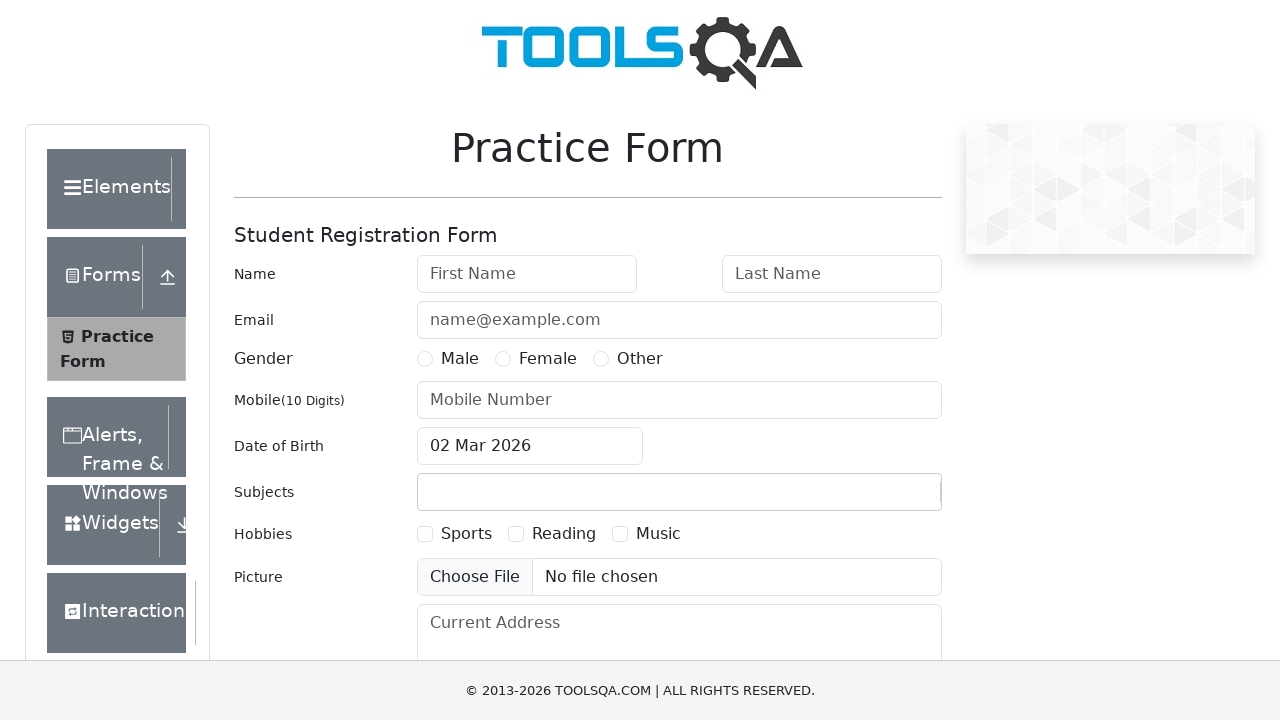

Filled first name field with 'Rajesh' on input[placeholder='First Name']
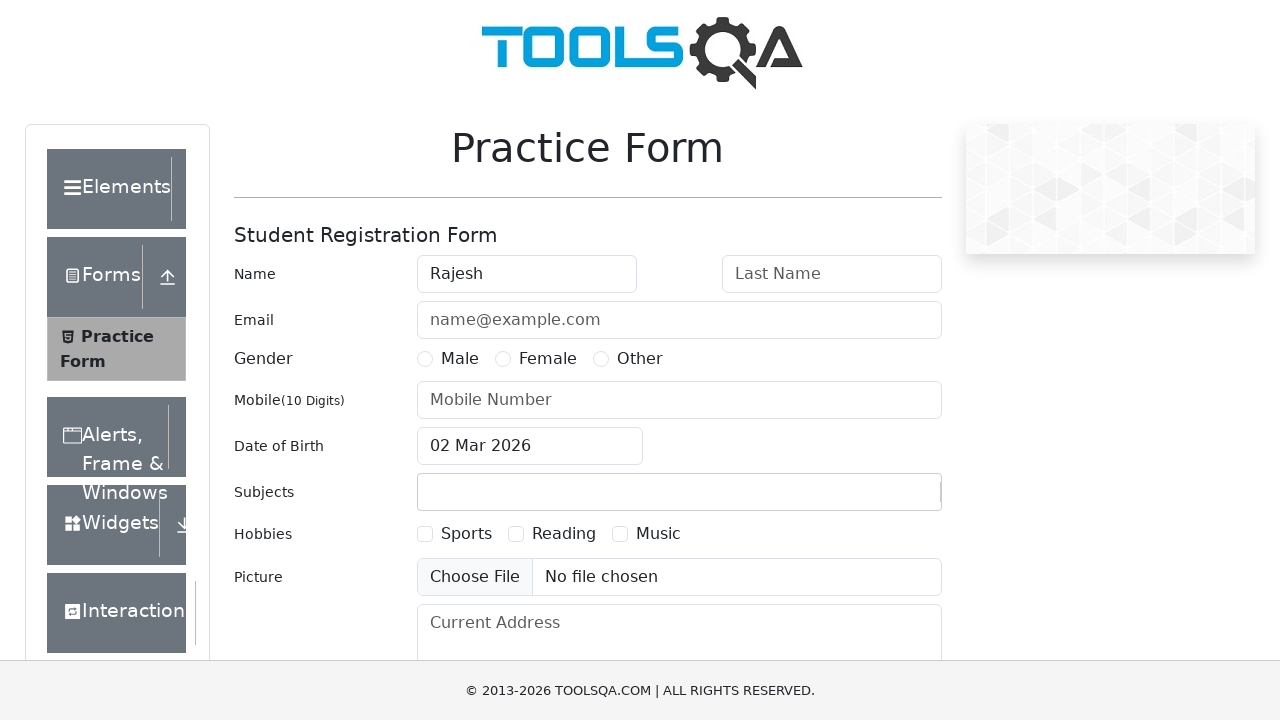

Filled last name field with 'Khanna' on input[placeholder='Last Name']
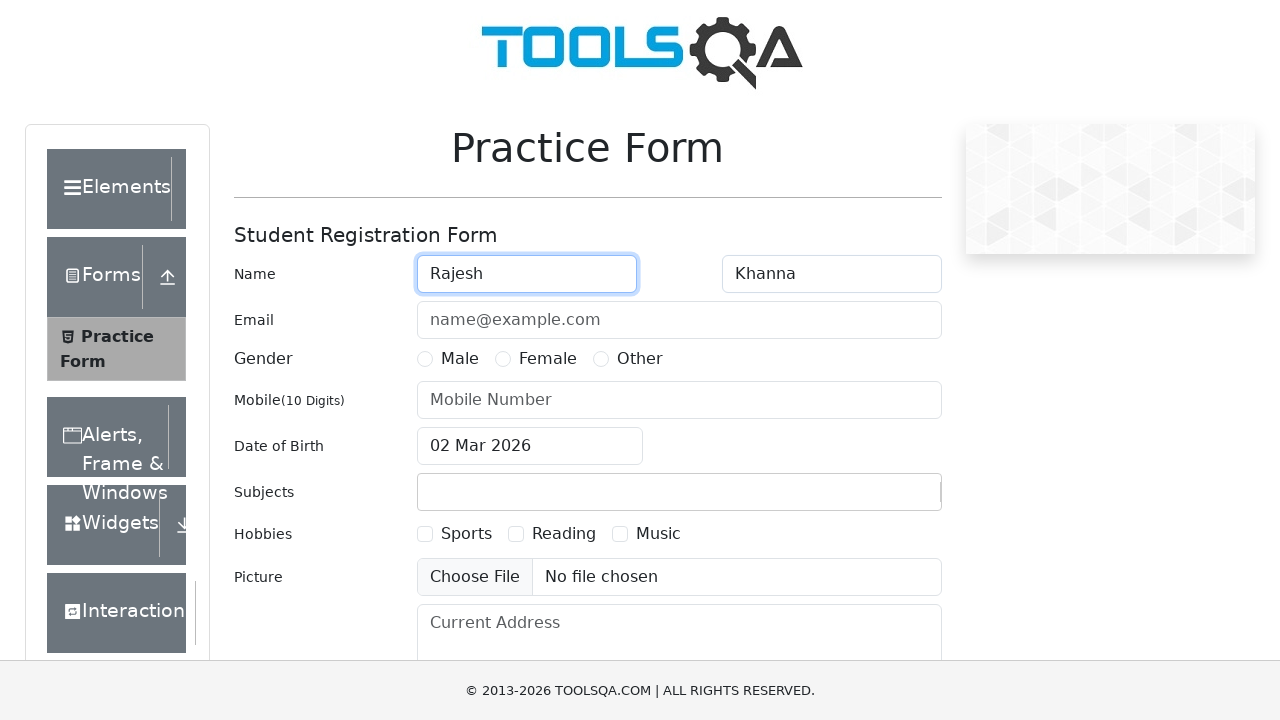

Filled email field with 'rajeshkhanna@gmail.com' on #userEmail
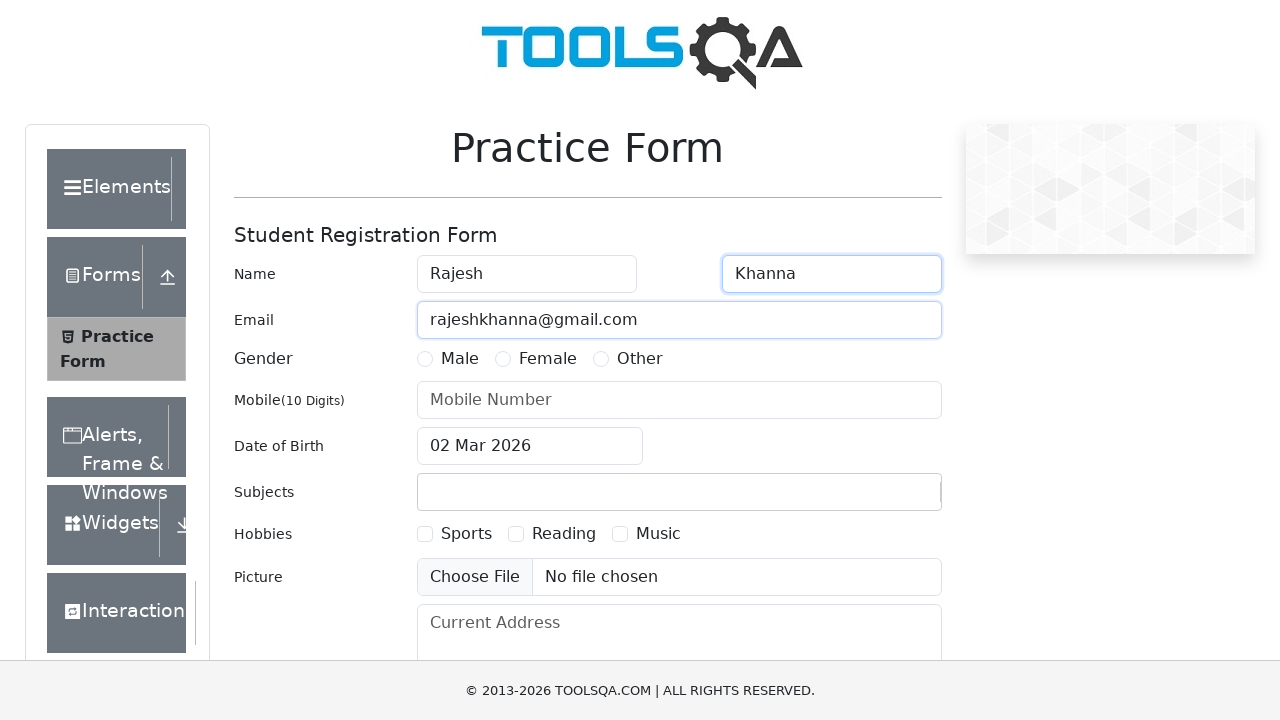

Selected Male gender option at (460, 359) on label:text('Male')
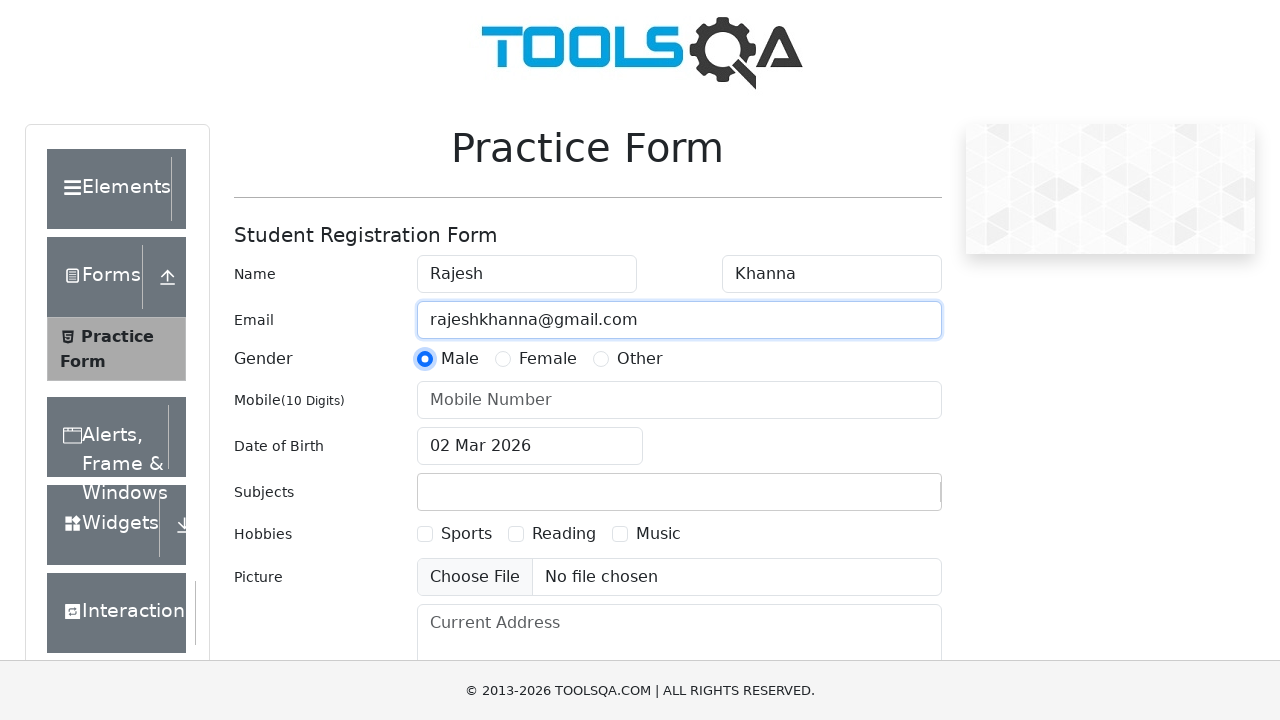

Filled mobile number field with '7031252556' on input[placeholder='Mobile Number']
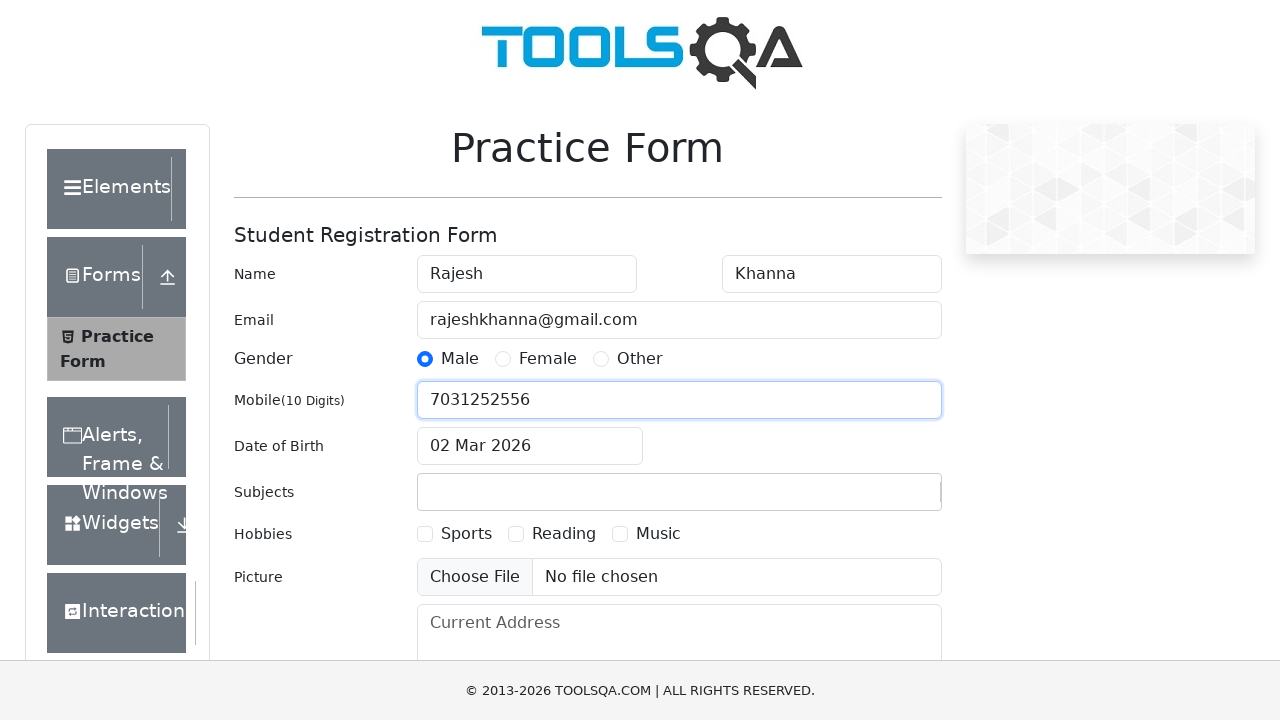

Clicked on date of birth input to open date picker at (530, 446) on #dateOfBirthInput
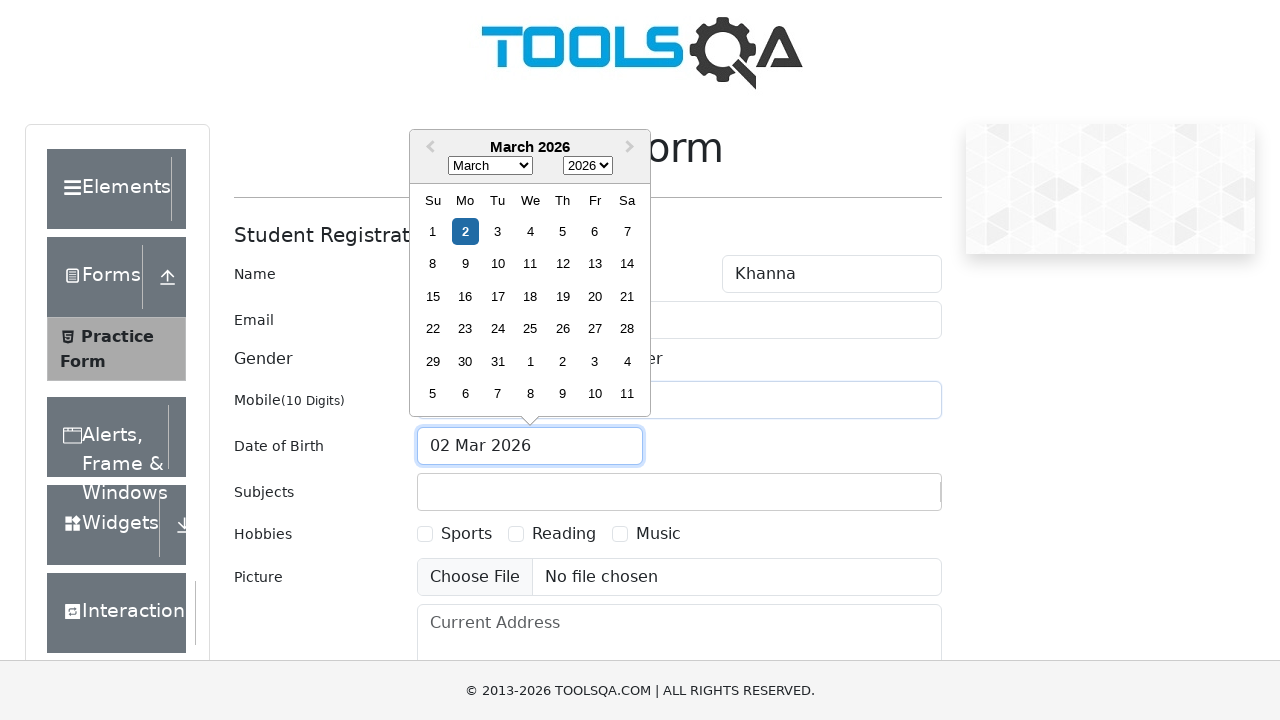

Selected day 29 from date picker at (433, 361) on div.react-datepicker__day:text('29')
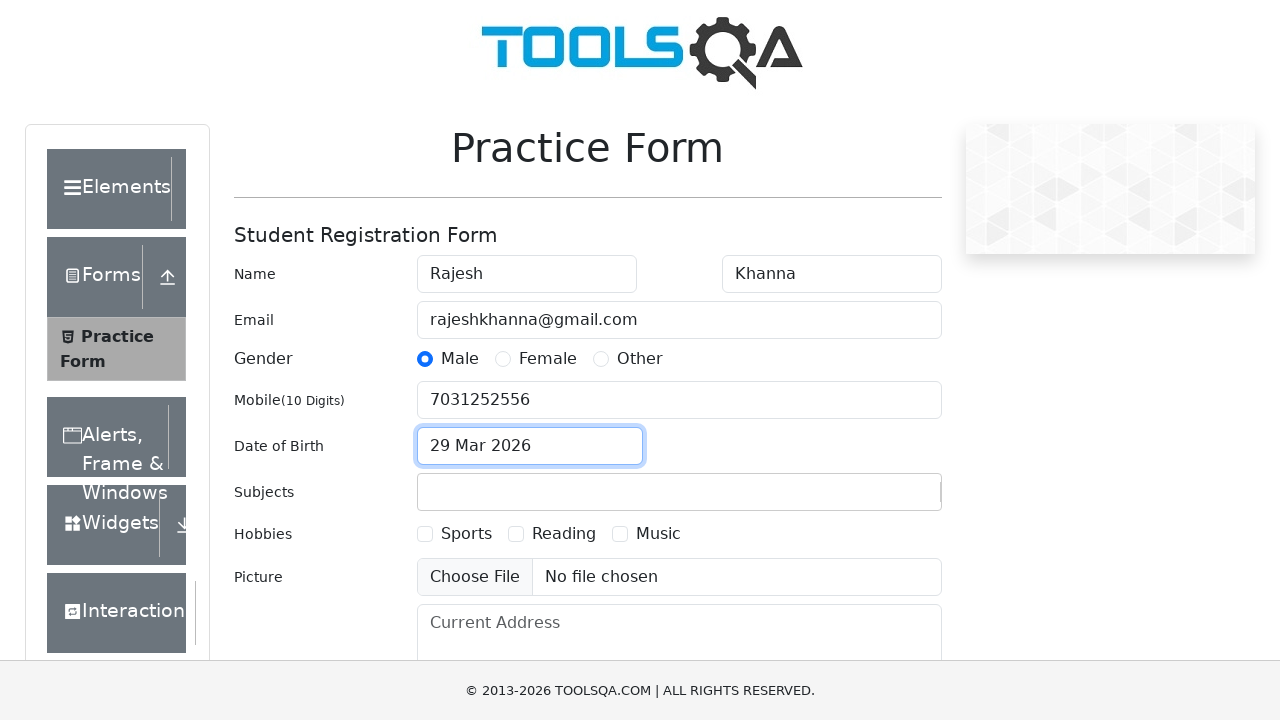

Selected Sports hobby checkbox at (466, 534) on label:text('Sports')
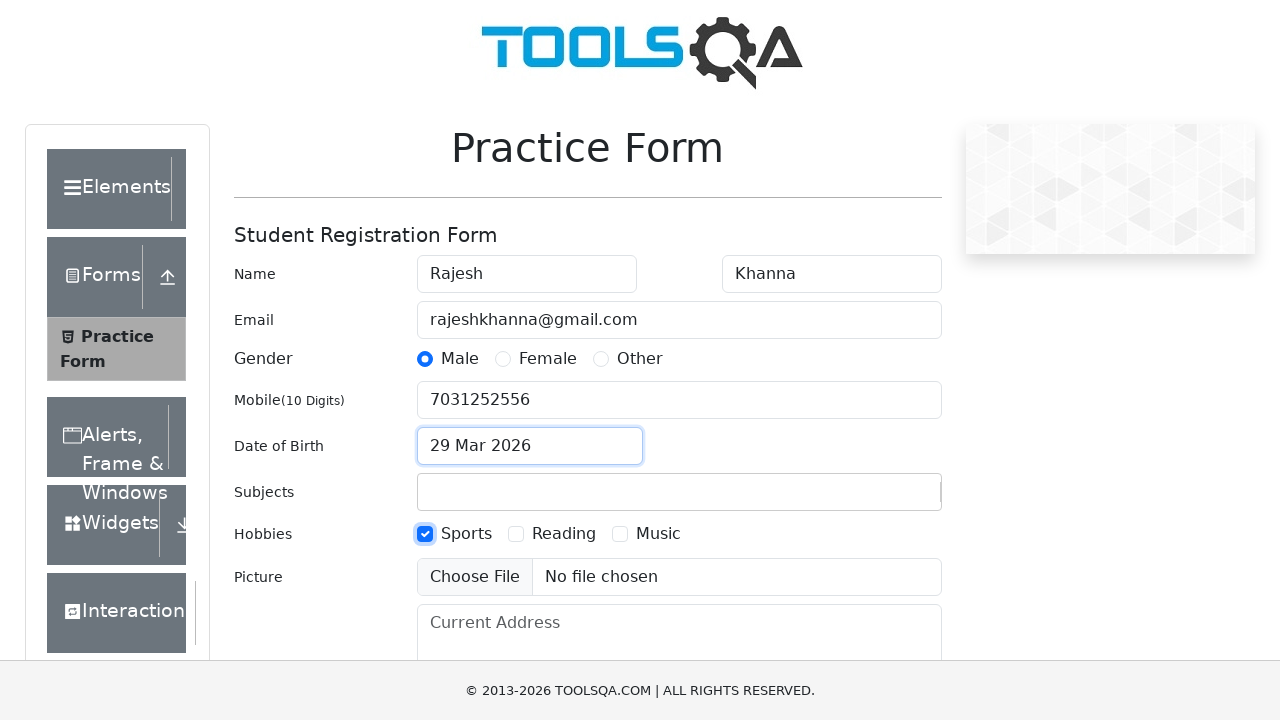

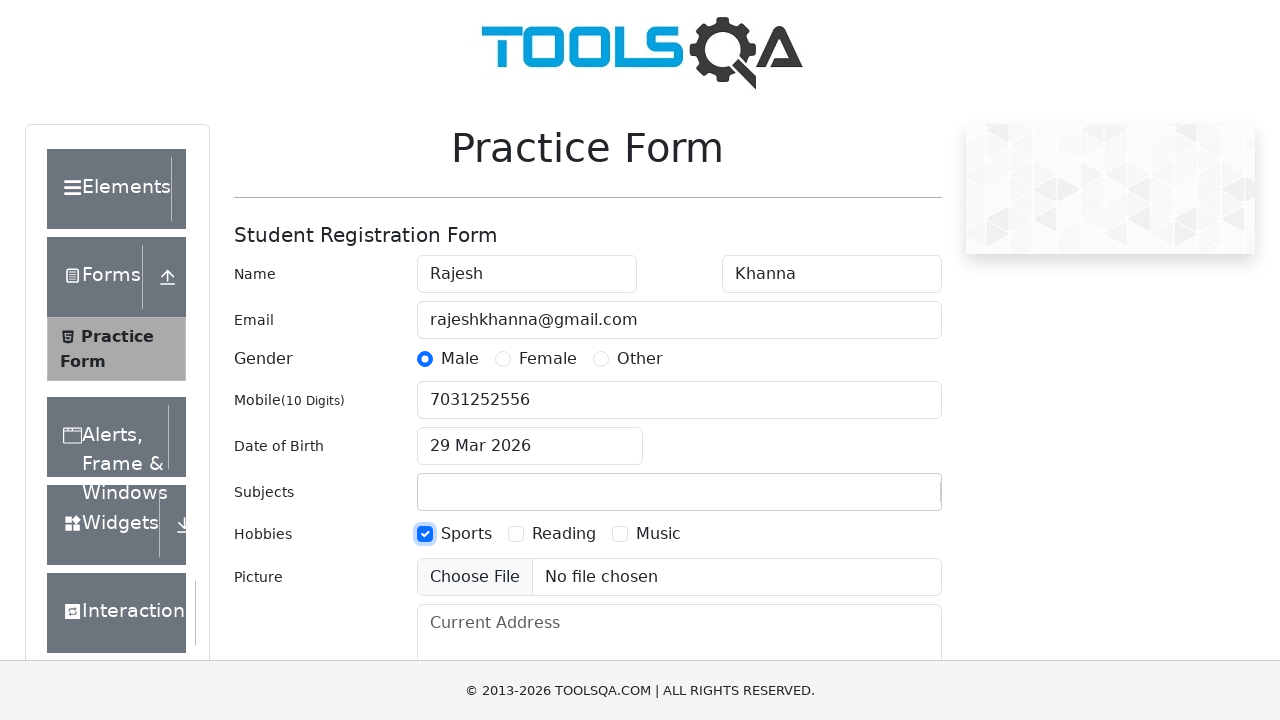